Tests various element selection methods including finding elements by ID, class name, name, tag name, link text, partial link text, and CSS selectors, then verifying elements can be interacted with.

Starting URL: http://benbai123.github.io/TestPages/Automation/Selenium/CommandsTesting.html

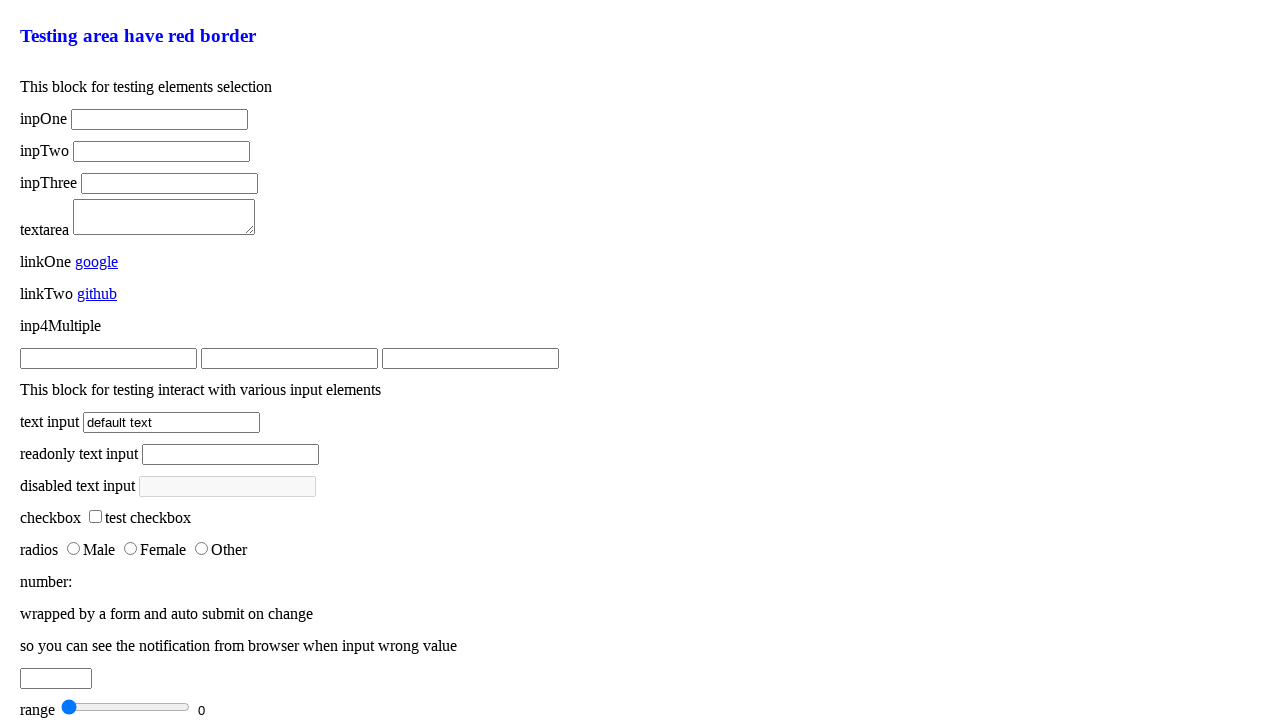

Filled element with ID 'inpOne' with text 'found' on #inpOne
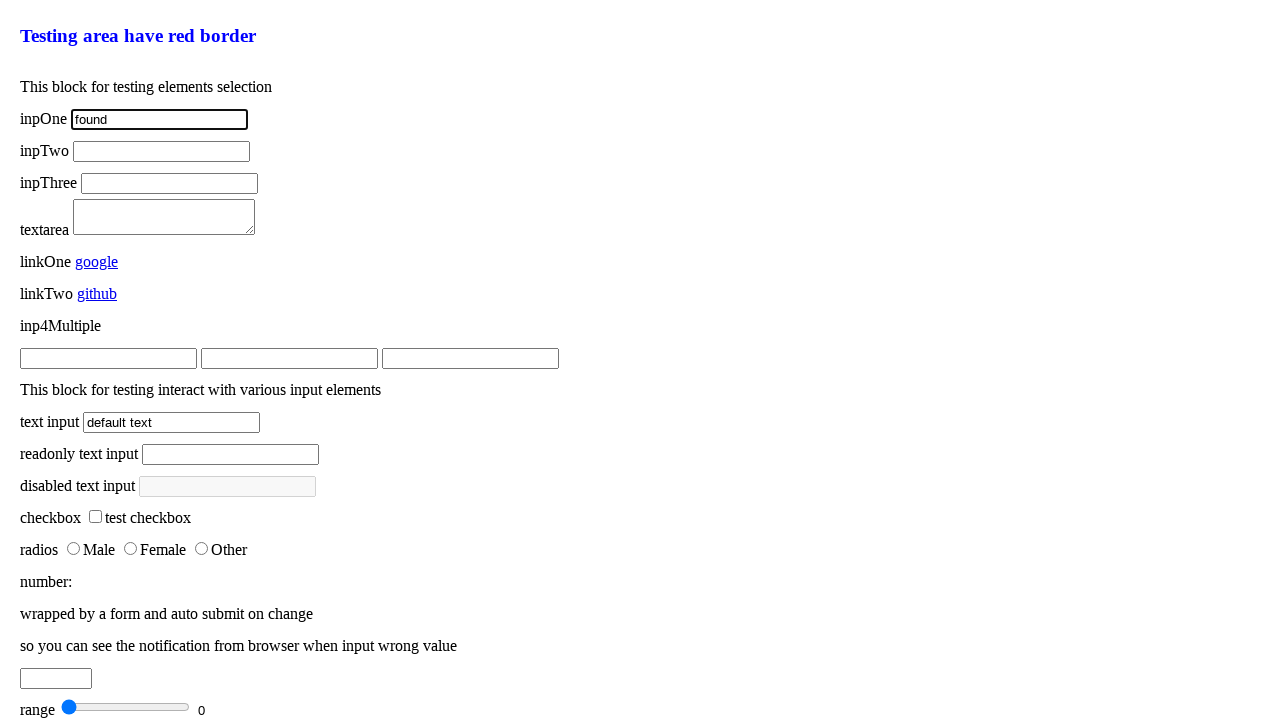

Filled element with ID 'inpOne' with text 'found 2' on #inpOne
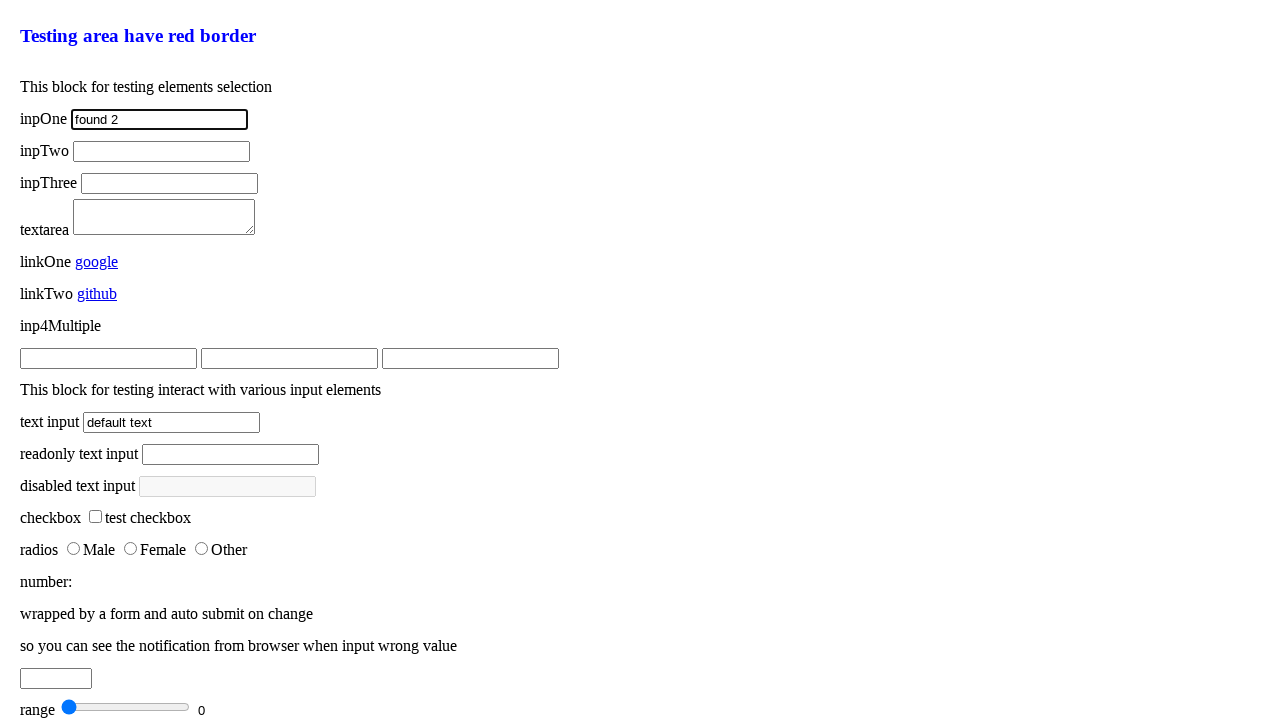

Filled element with ID 'inpOne' with text 'found 3' on #inpOne
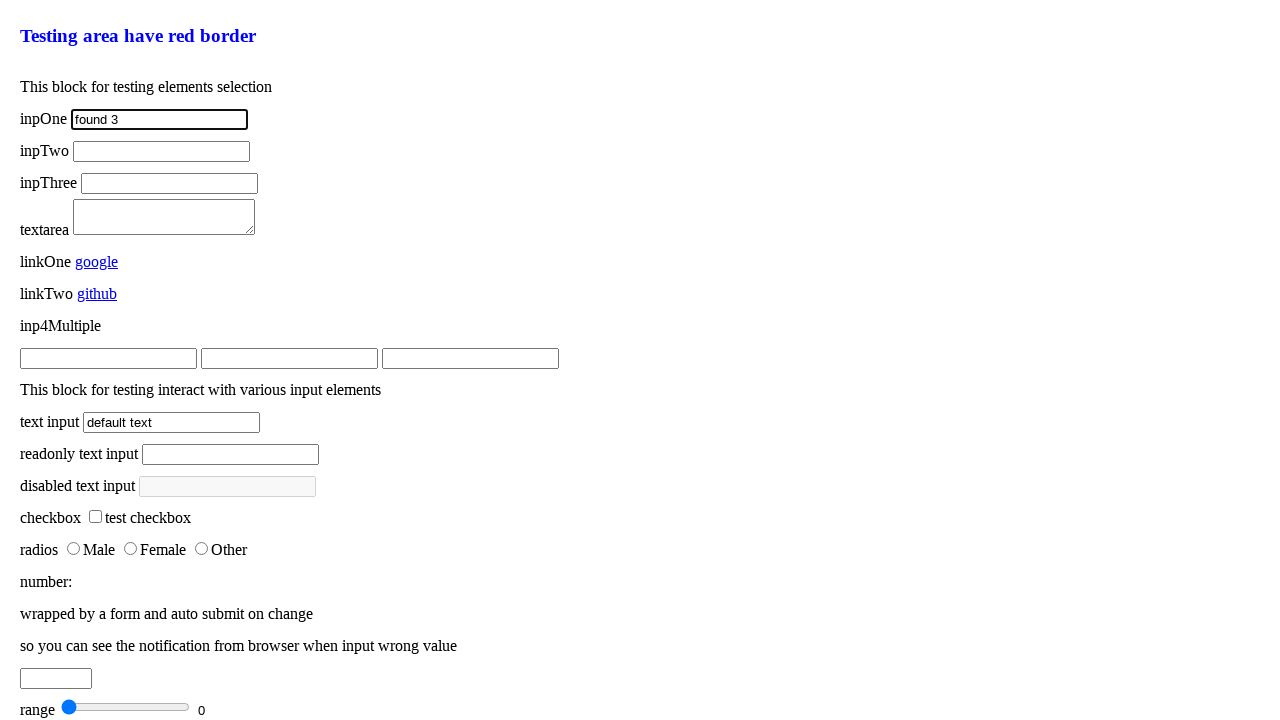

Filled element with ID 'inpOne' with text 'found 4' on #inpOne
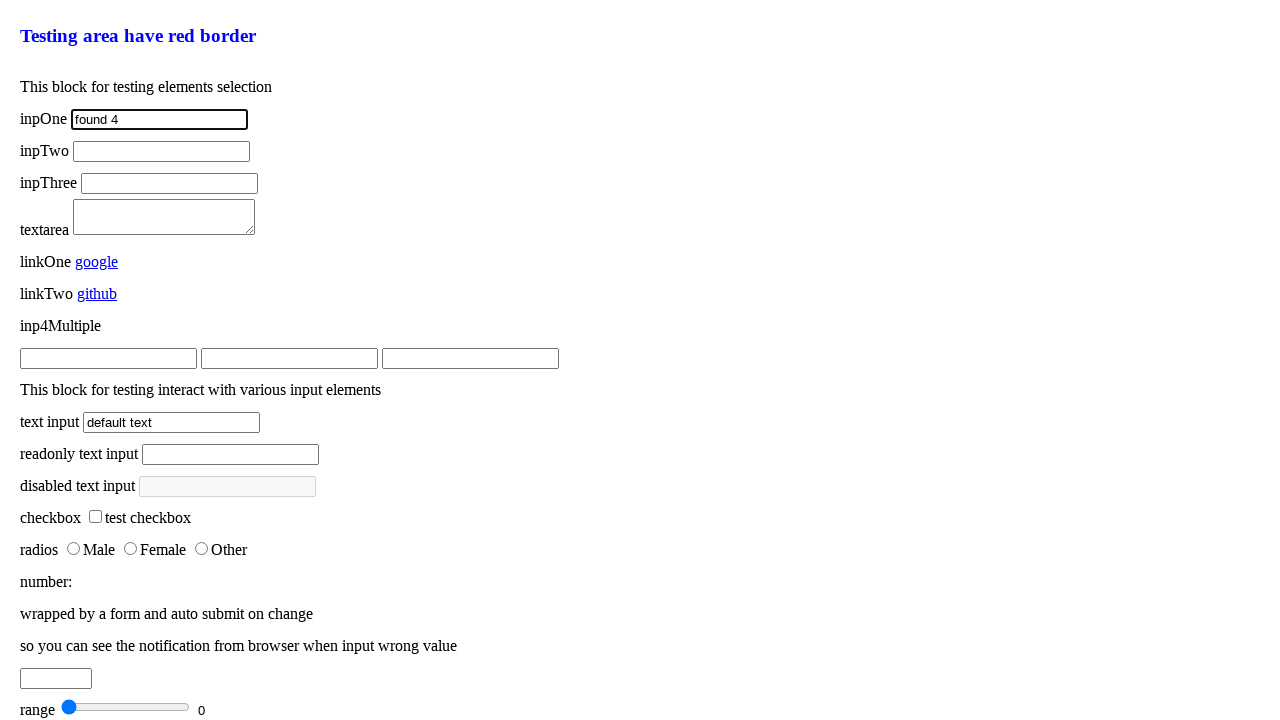

Filled element with class 'inpTwo' with text 'found' on .inpTwo
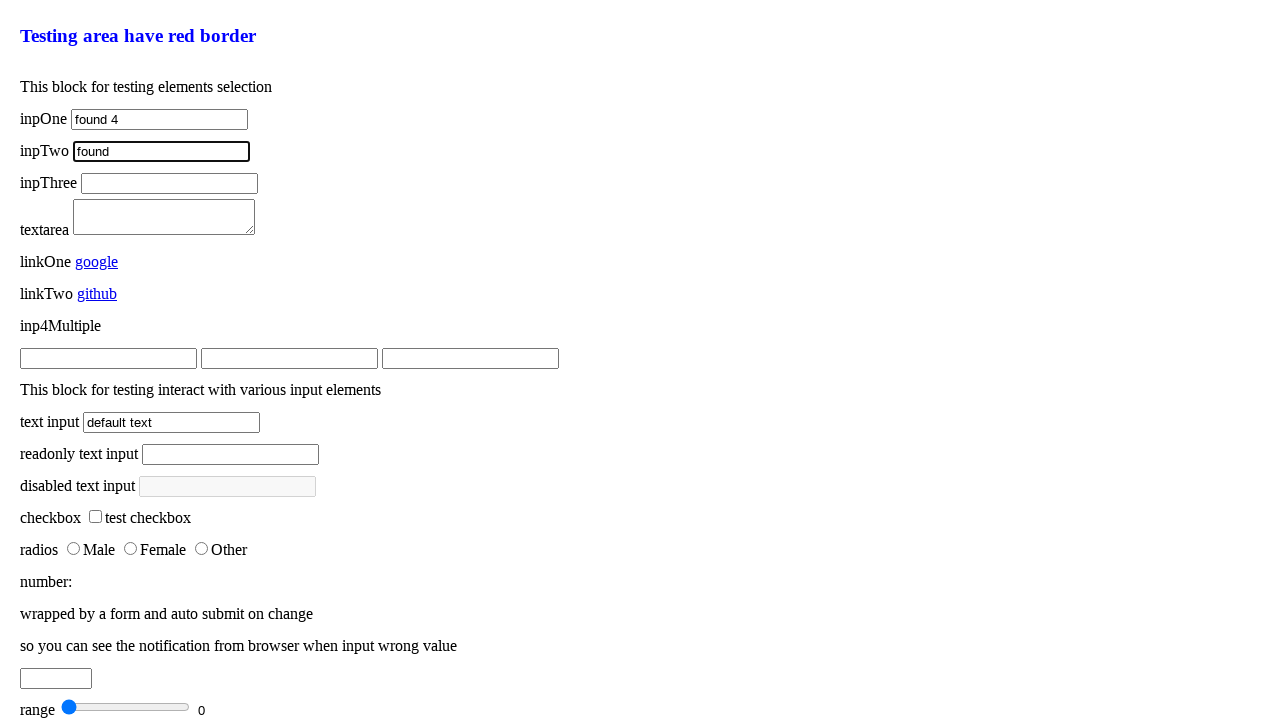

Filled element with class 'inpTwo' with text 'found 2' on .inpTwo
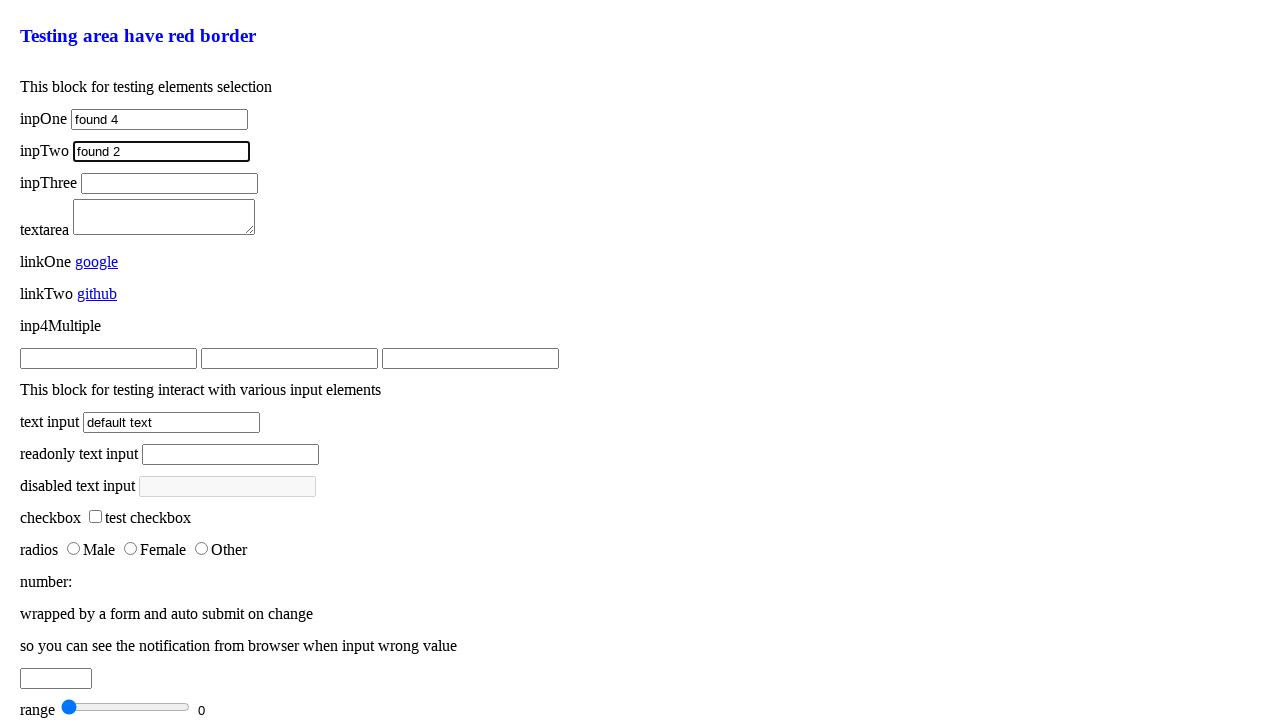

Filled element with class 'inpTwo' with text 'found 3' on .inpTwo
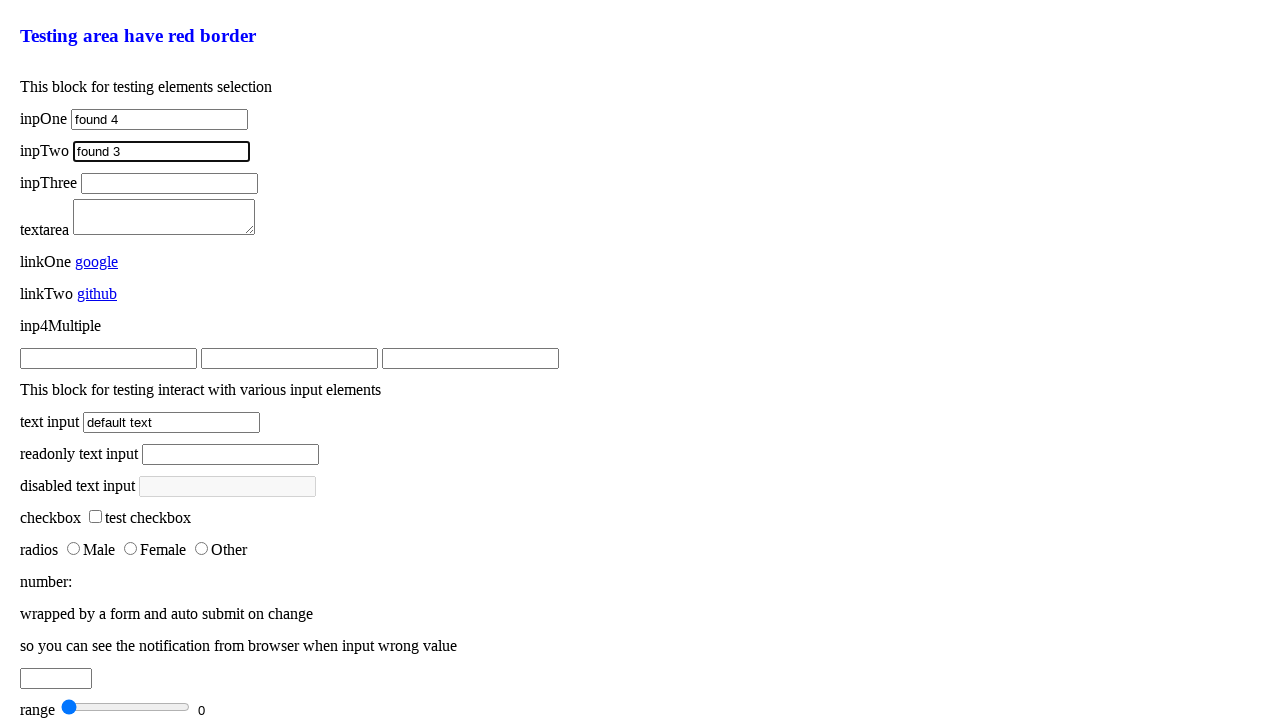

Filled element with class 'inpTwo' with text 'found 4' on .inpTwo
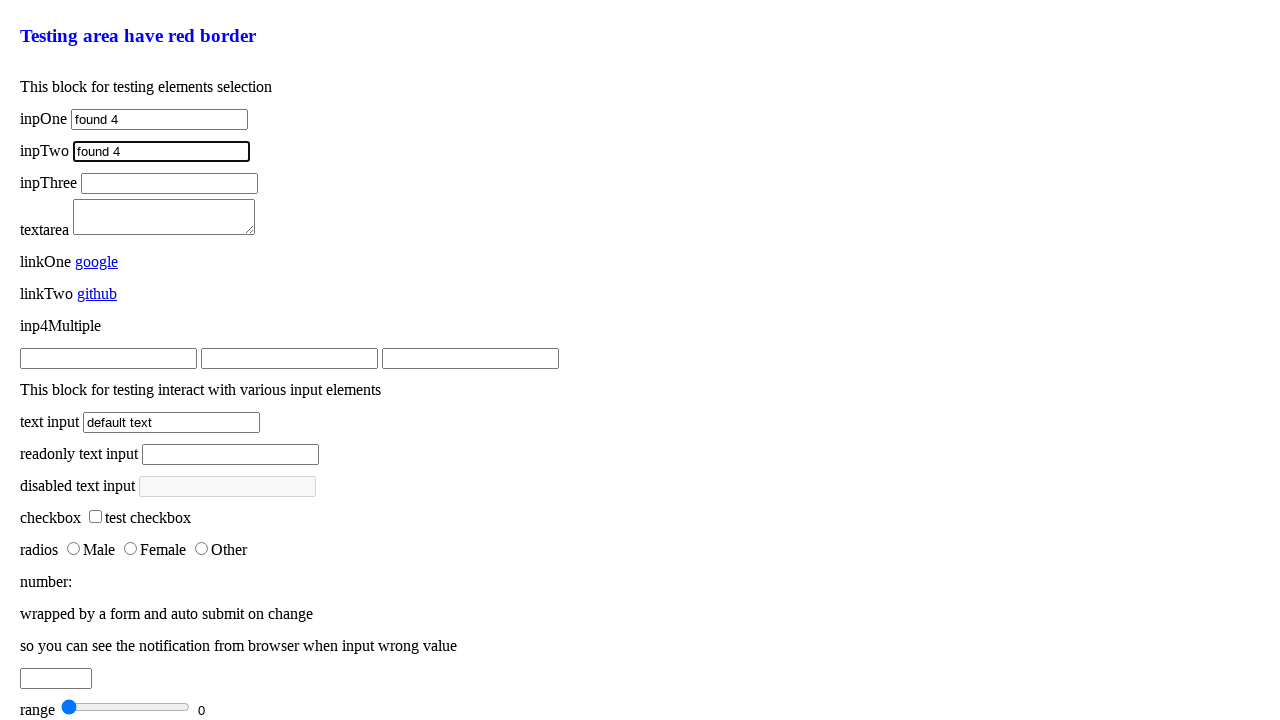

Filled element with name 'inpThree' with text 'found' on [name='inpThree']
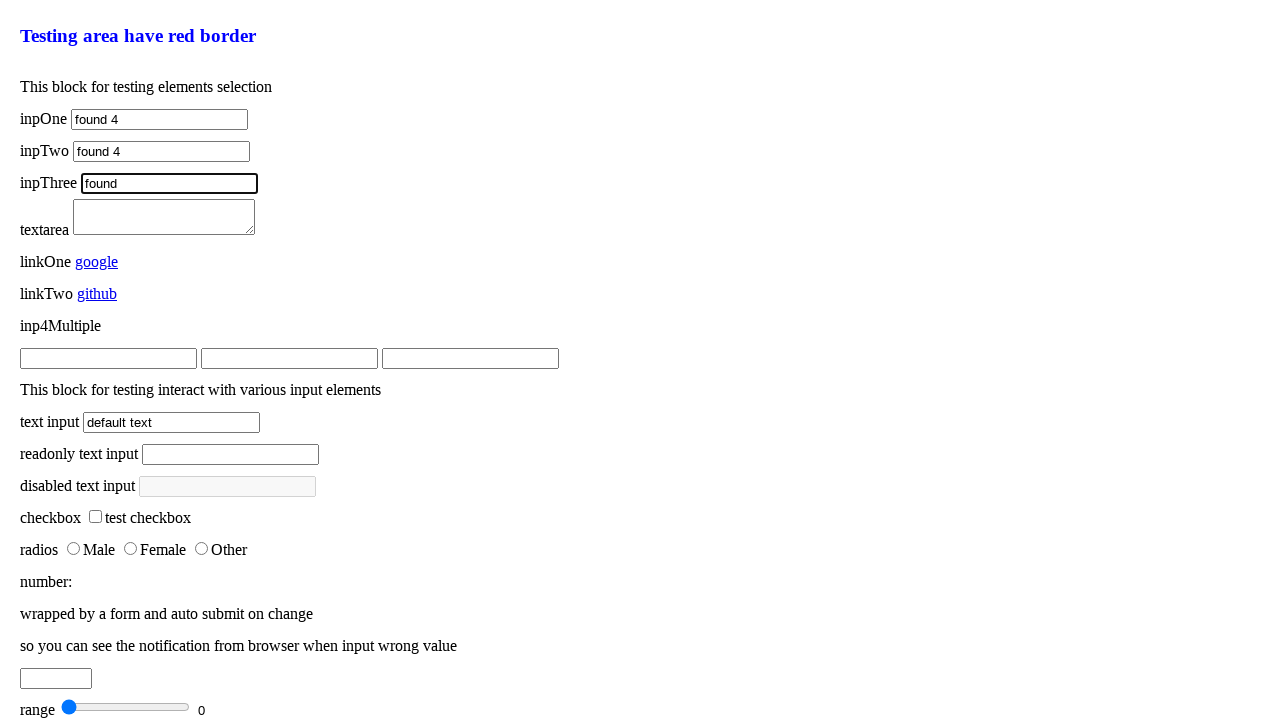

Filled element with name 'inpThree' with text 'found 2' on [name='inpThree']
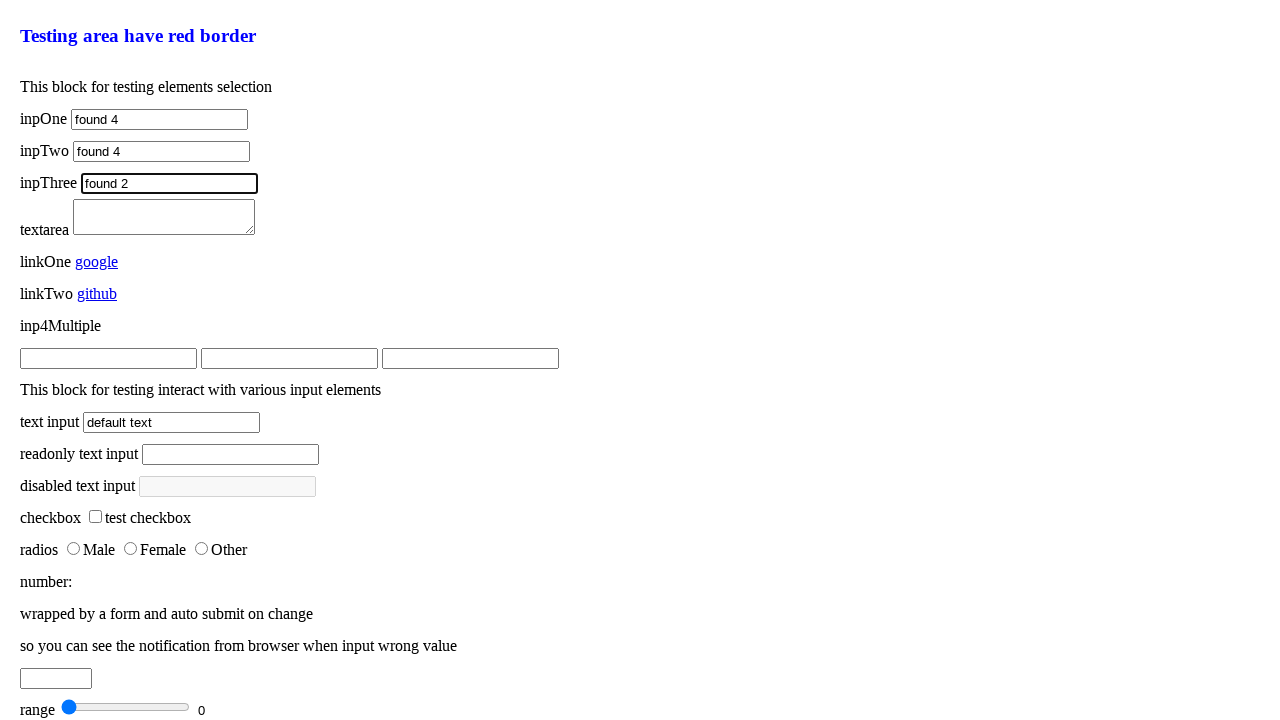

Filled element with name 'inpThree' with text 'found 3' on [name='inpThree']
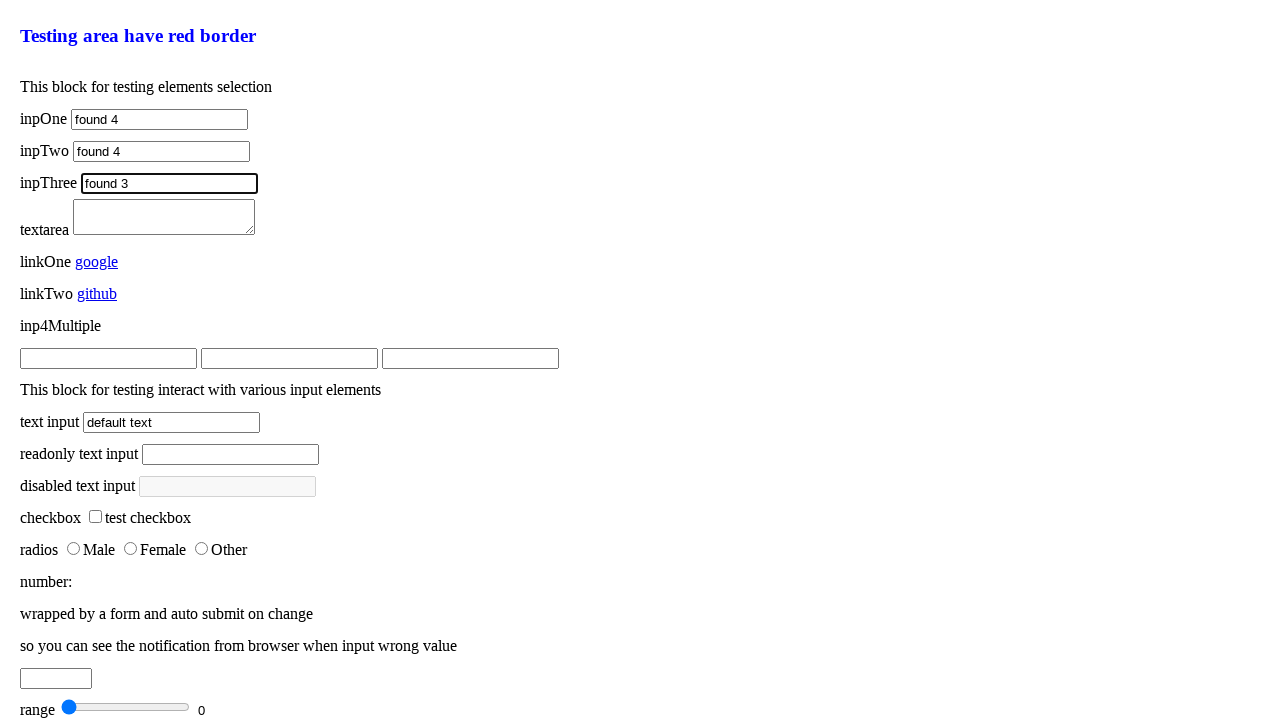

Filled element with name 'inpThree' with text 'found 4' on [name='inpThree']
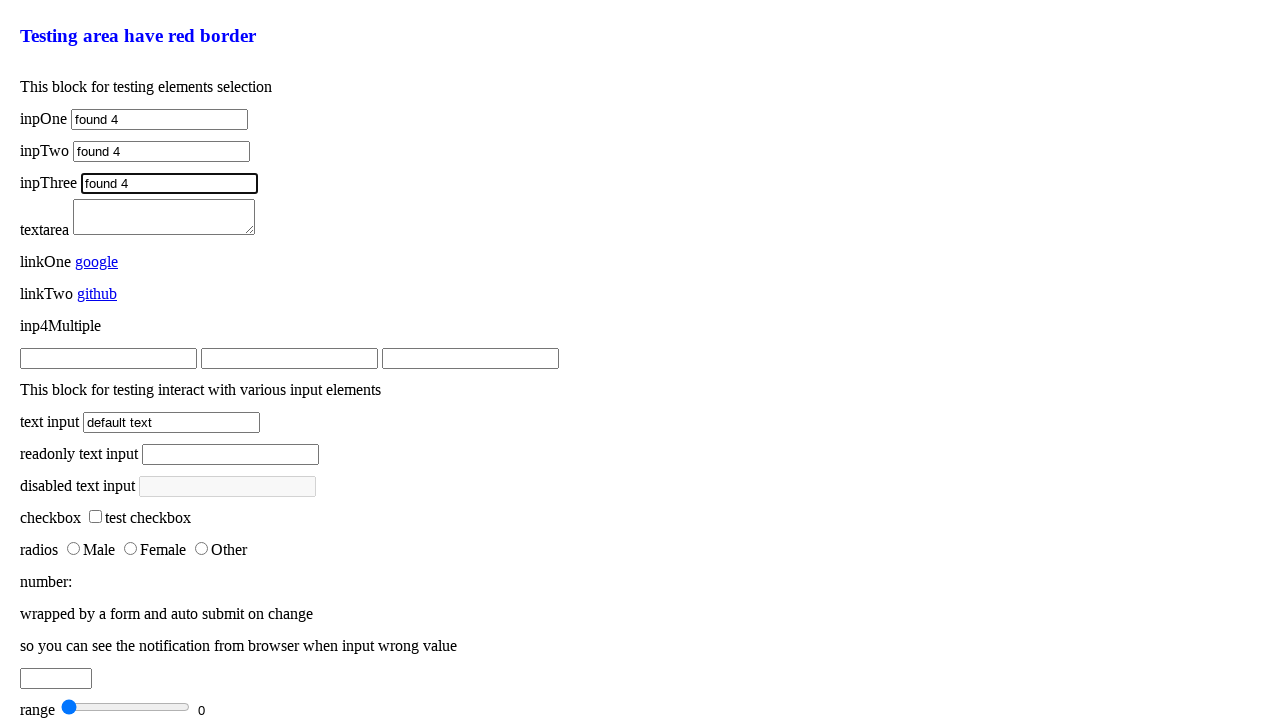

Filled textarea element with text 'found' on .elements-selection textarea
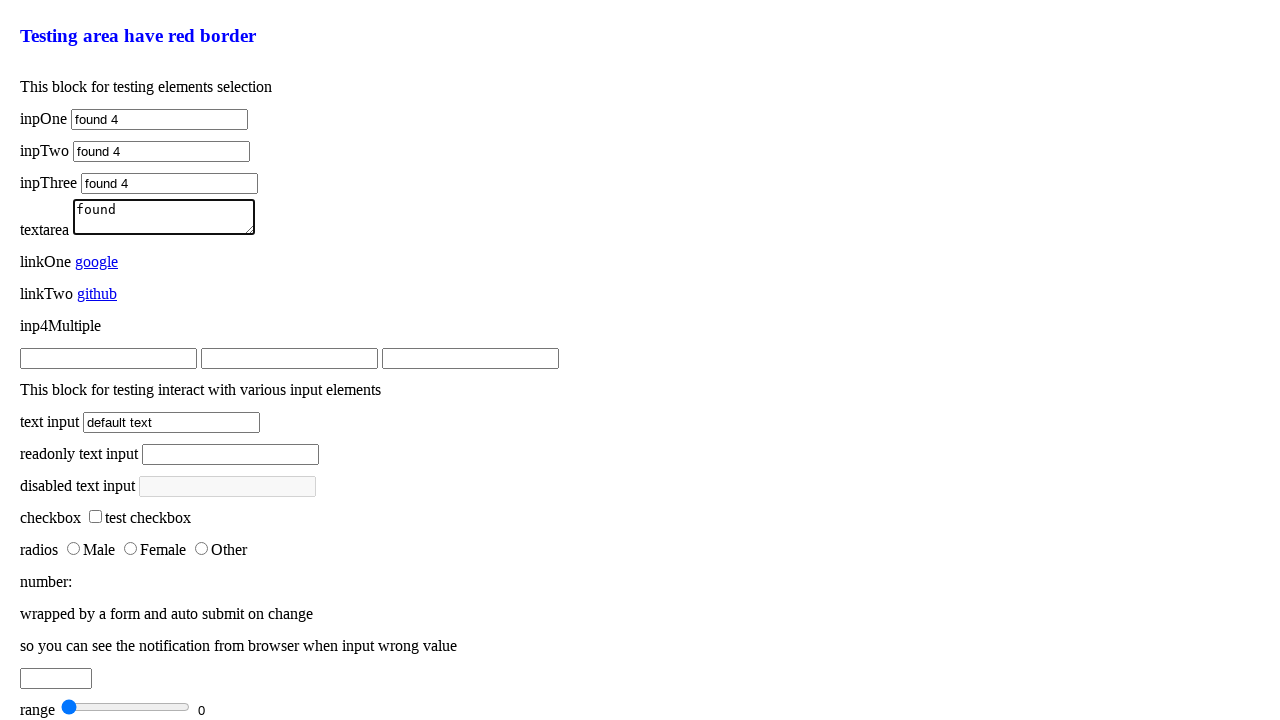

Filled textarea element with text 'found 2' on .elements-selection textarea
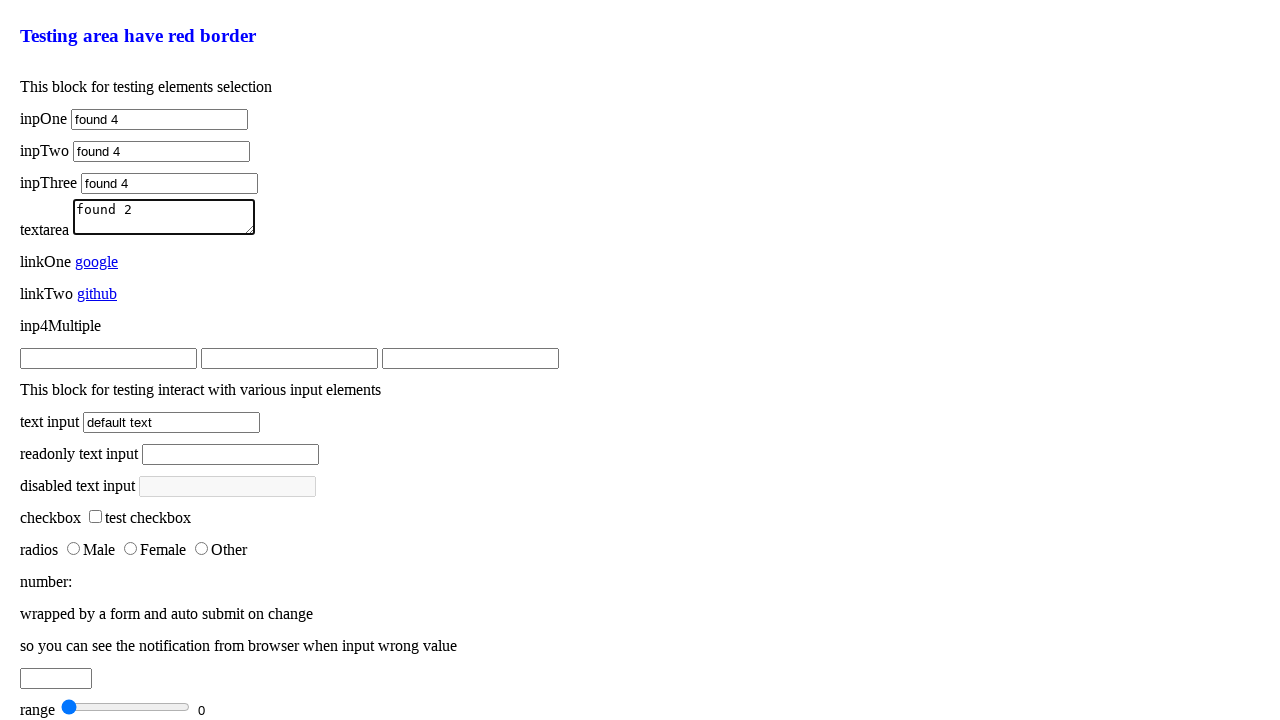

Filled textarea element with text 'found 3' on .elements-selection textarea
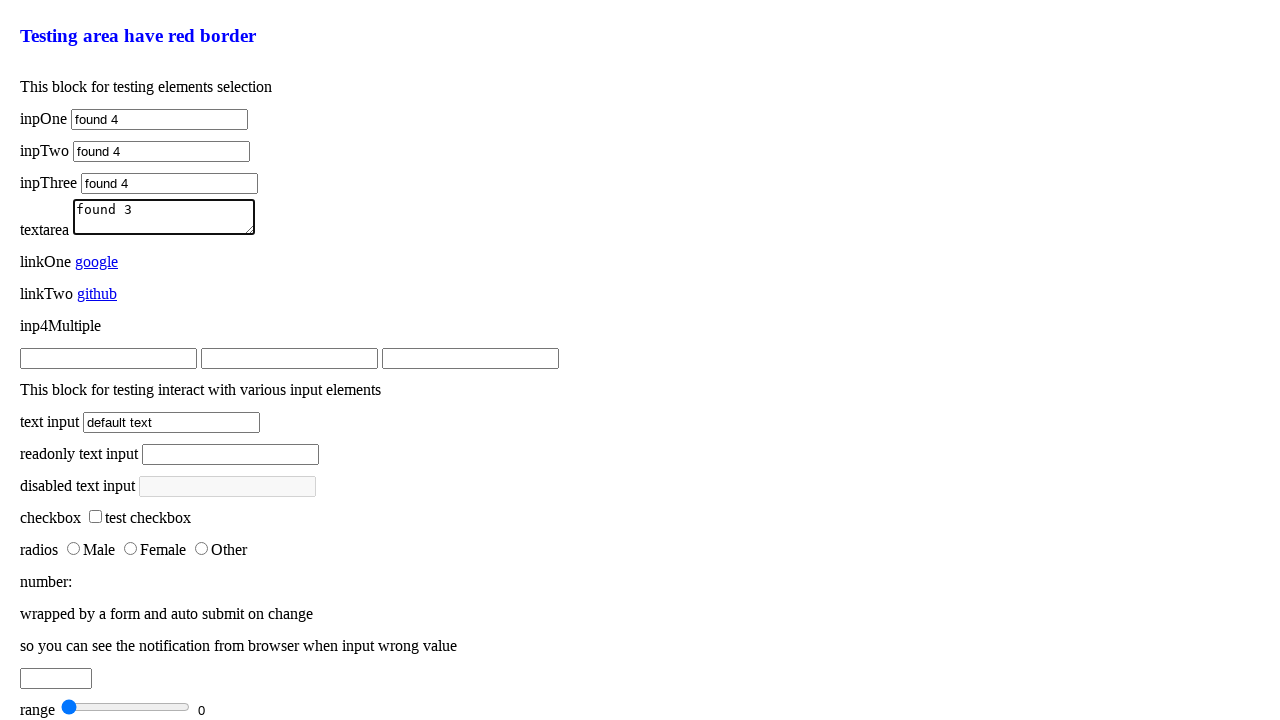

Filled textarea element with text 'found 4' on .elements-selection textarea
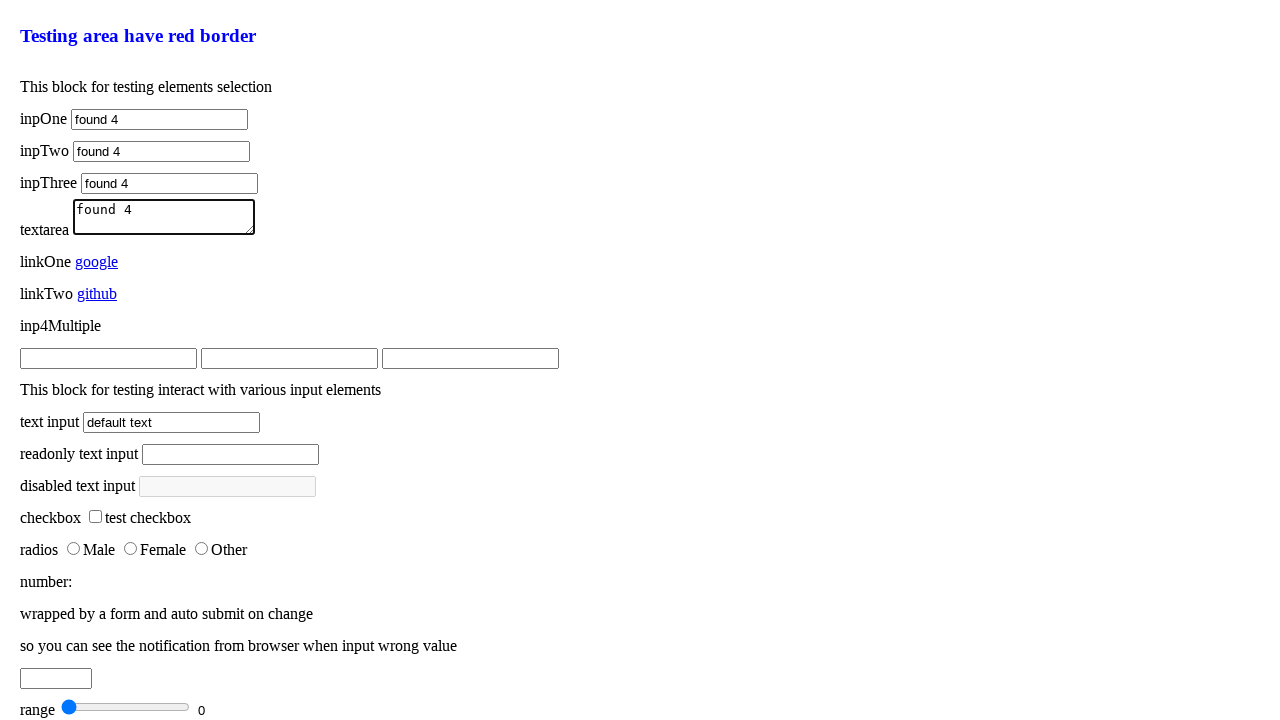

Changed Google link text to 'google found'
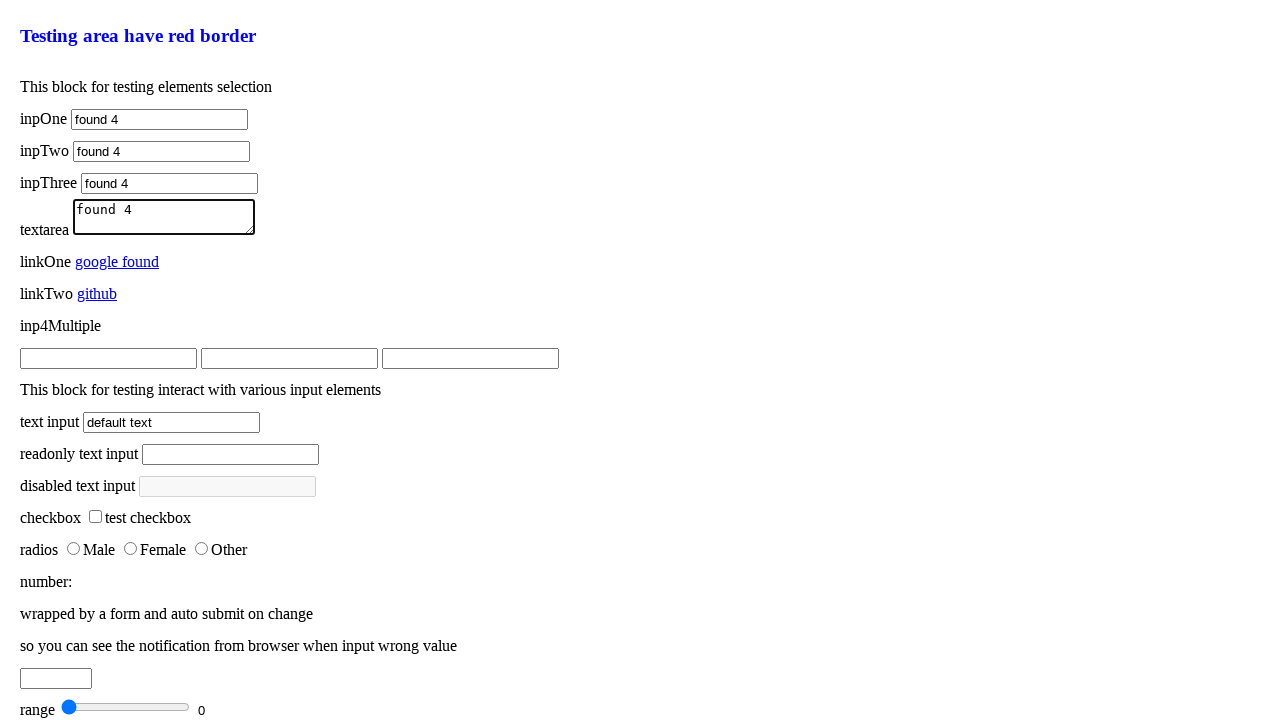

Changed Google link text to 'google found 3'
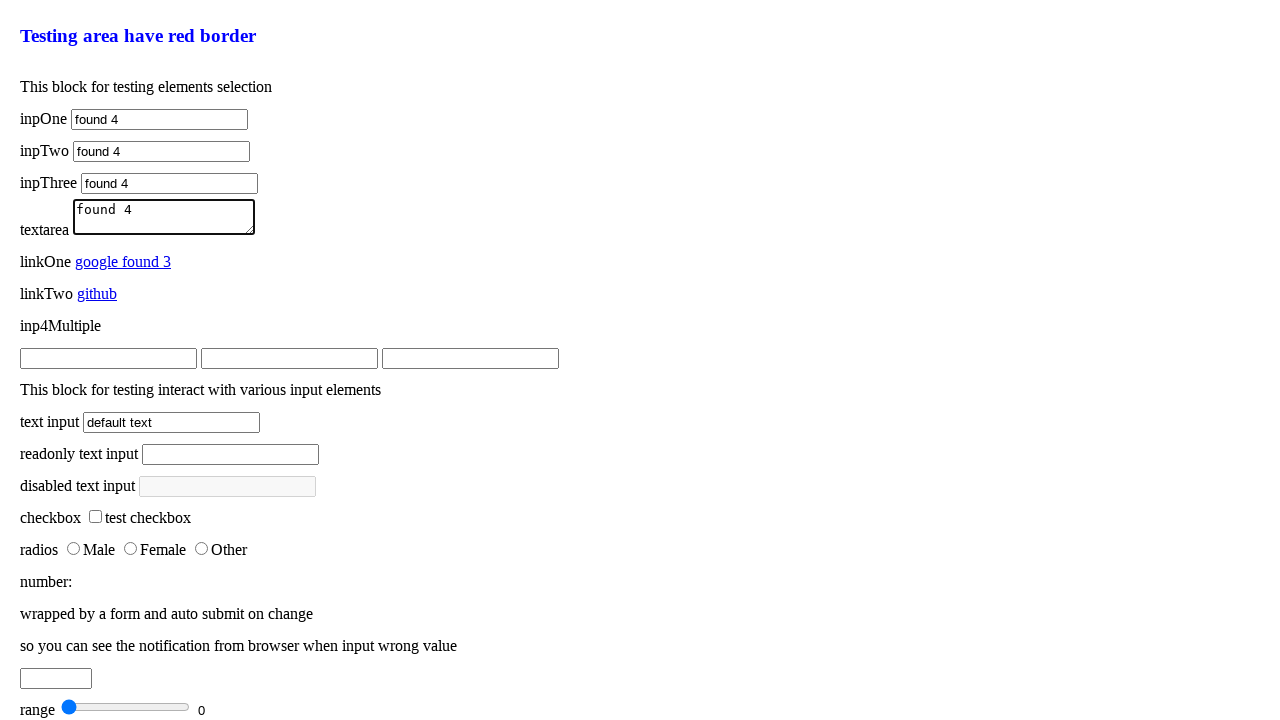

Changed Google link text to 'google found 4'
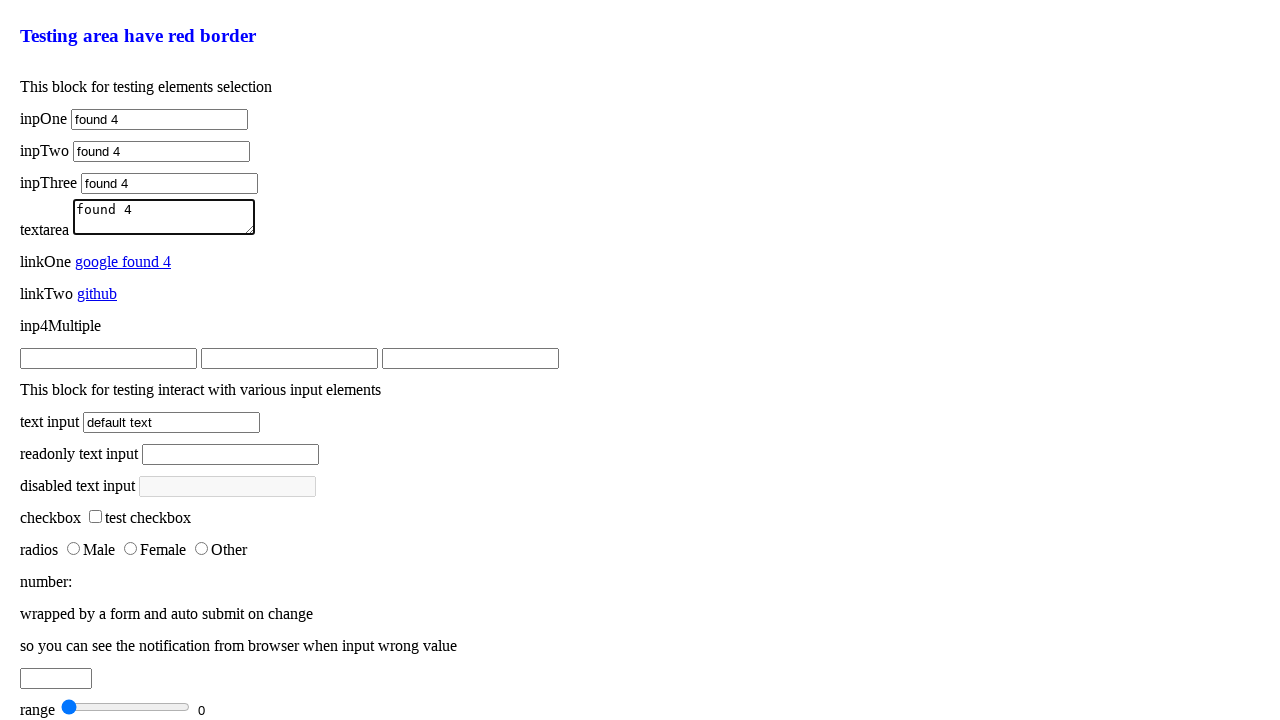

Changed GitHub link text to 'github found'
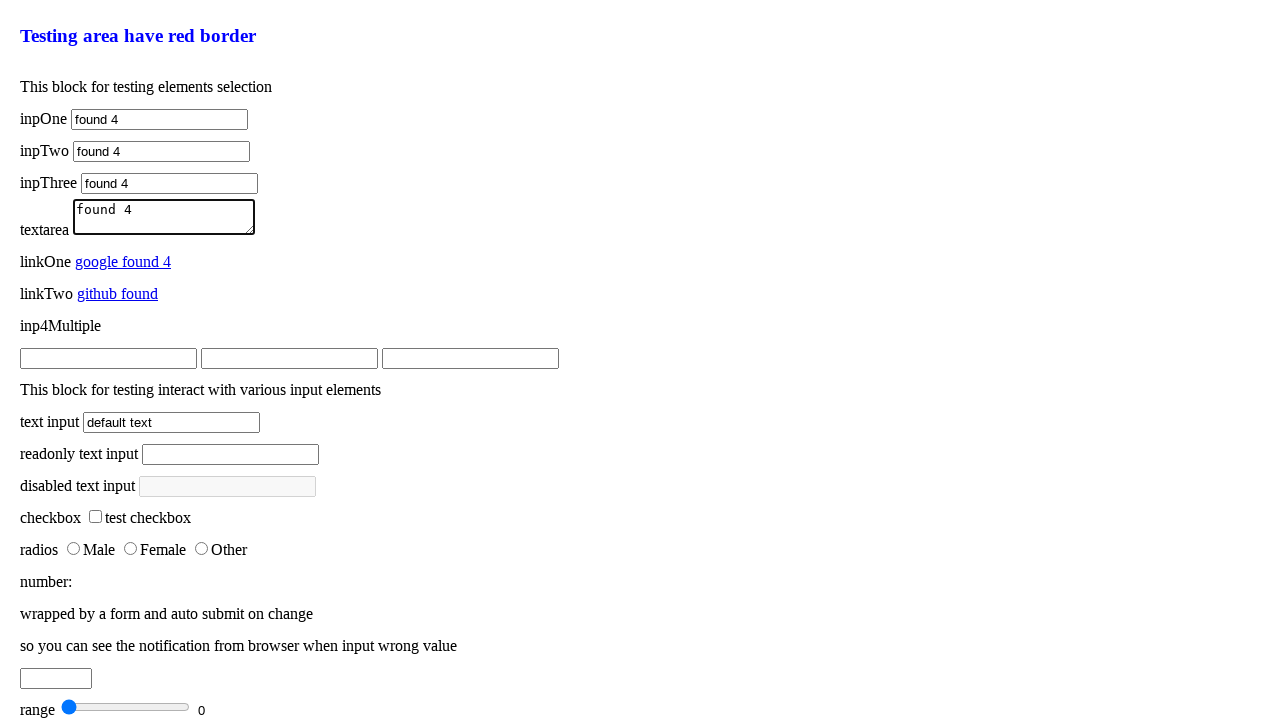

Changed GitHub link text to 'github found 3'
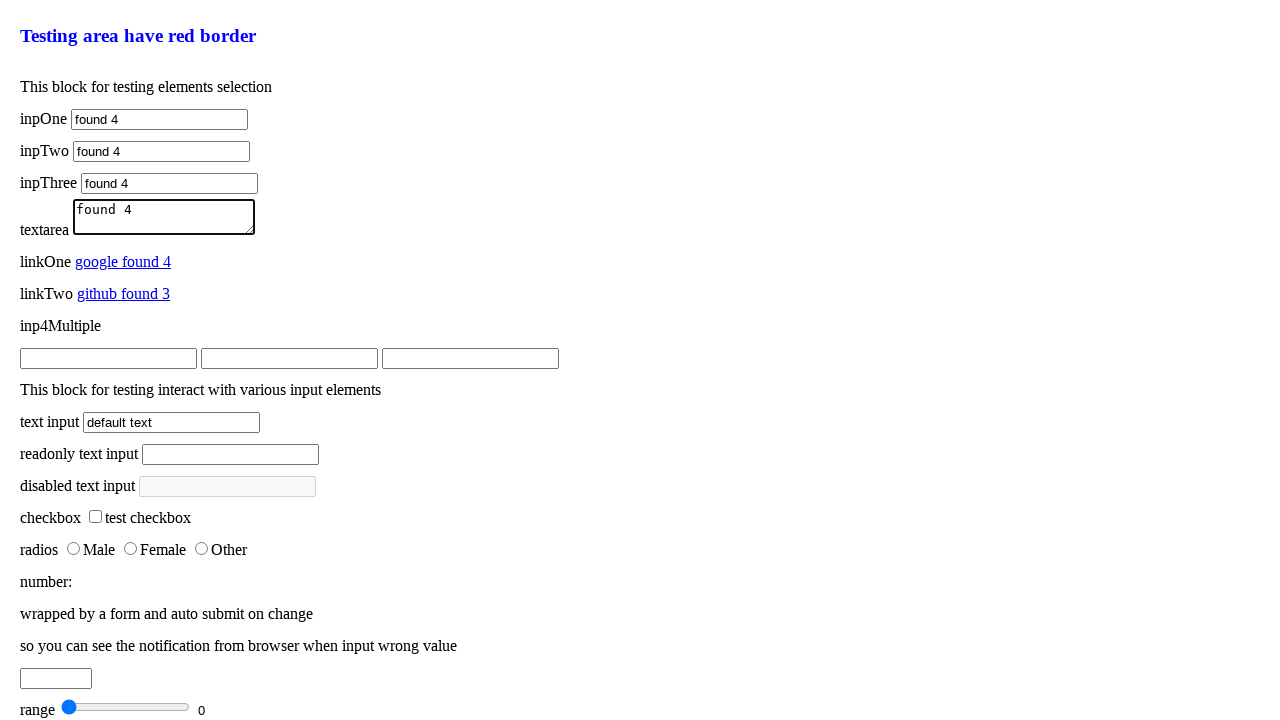

Changed GitHub link text to 'github found 4'
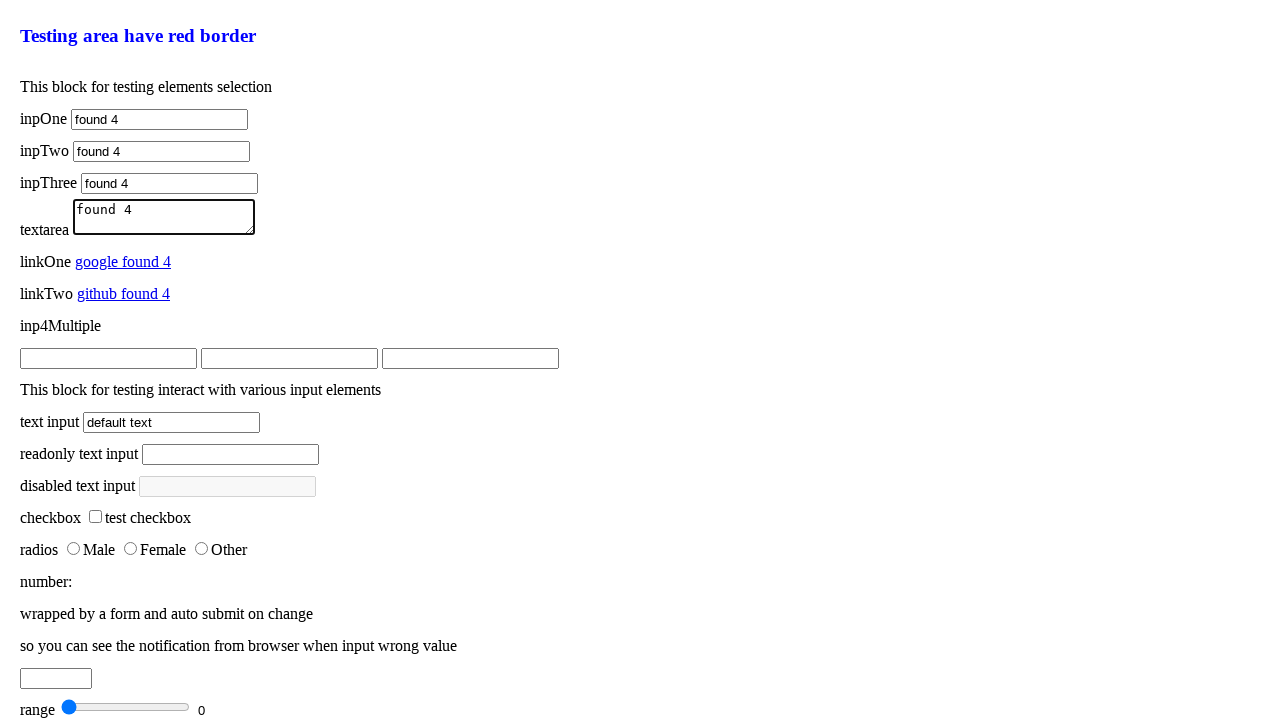

Located all elements with class 'inp4Multiple'
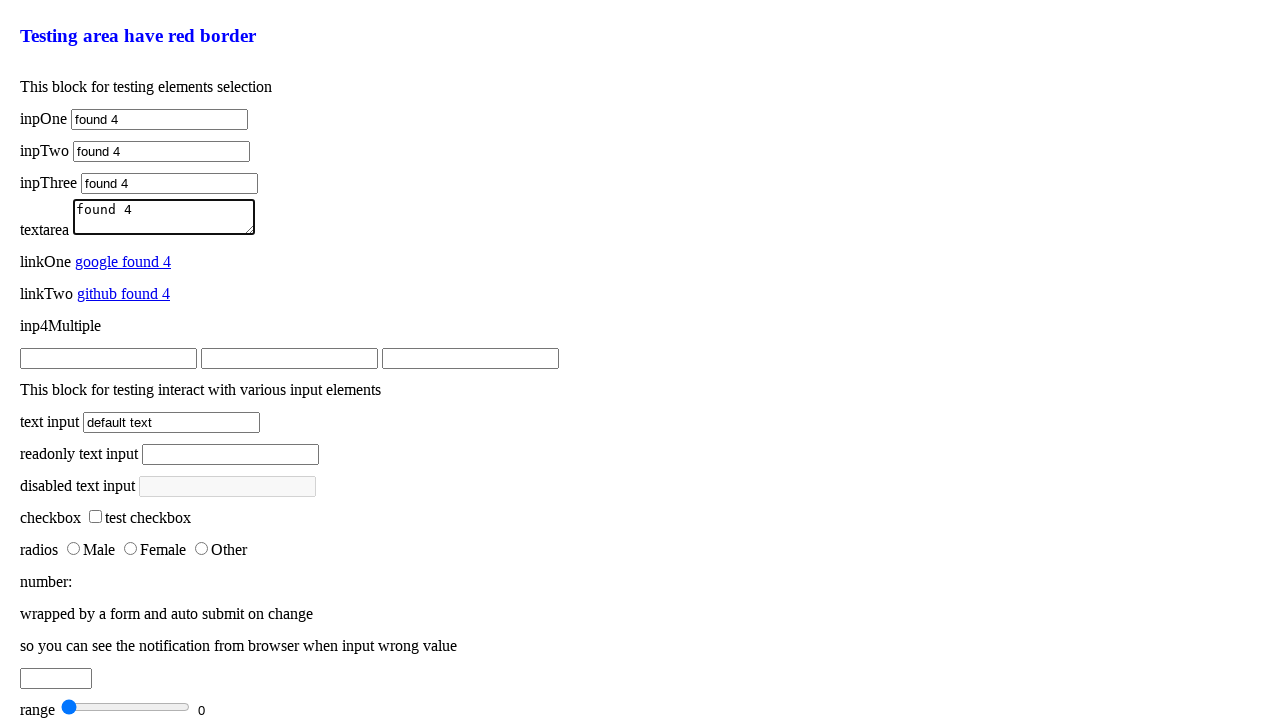

Filled element with class 'inp4Multiple' with text 'multiple found' on .inp4Multiple >> nth=0
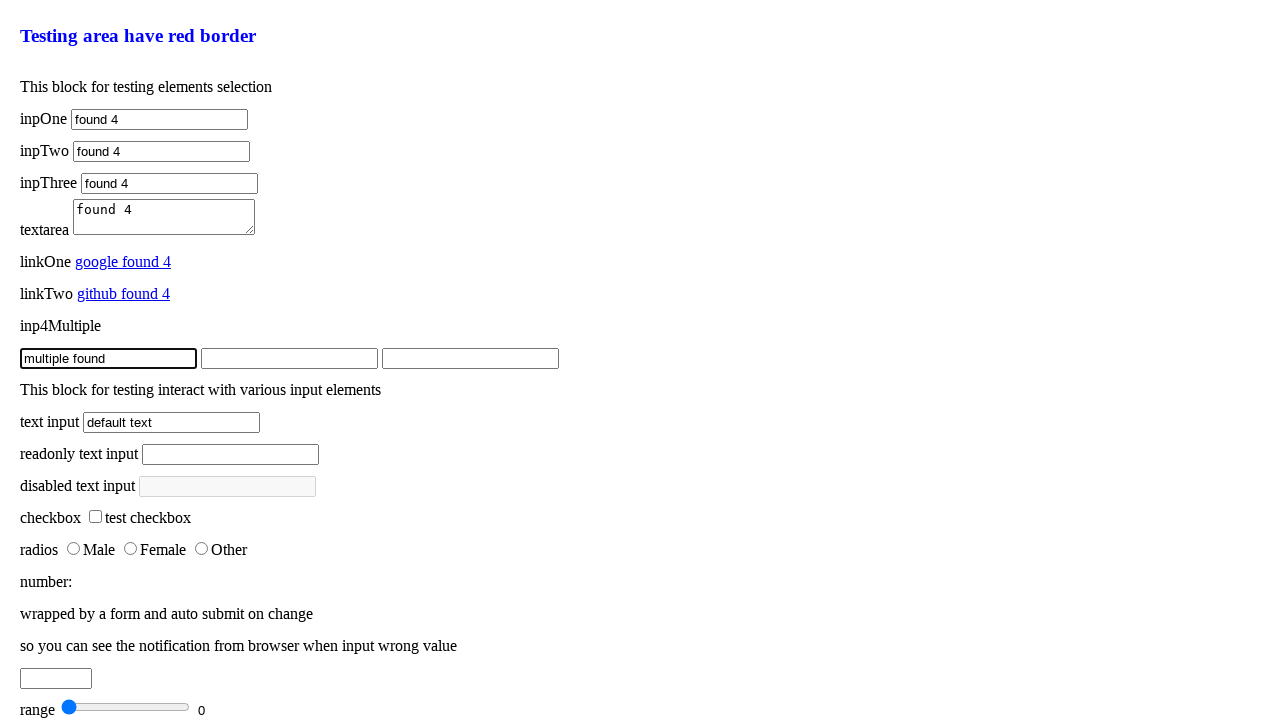

Filled element with class 'inp4Multiple' with text 'multiple found' on .inp4Multiple >> nth=1
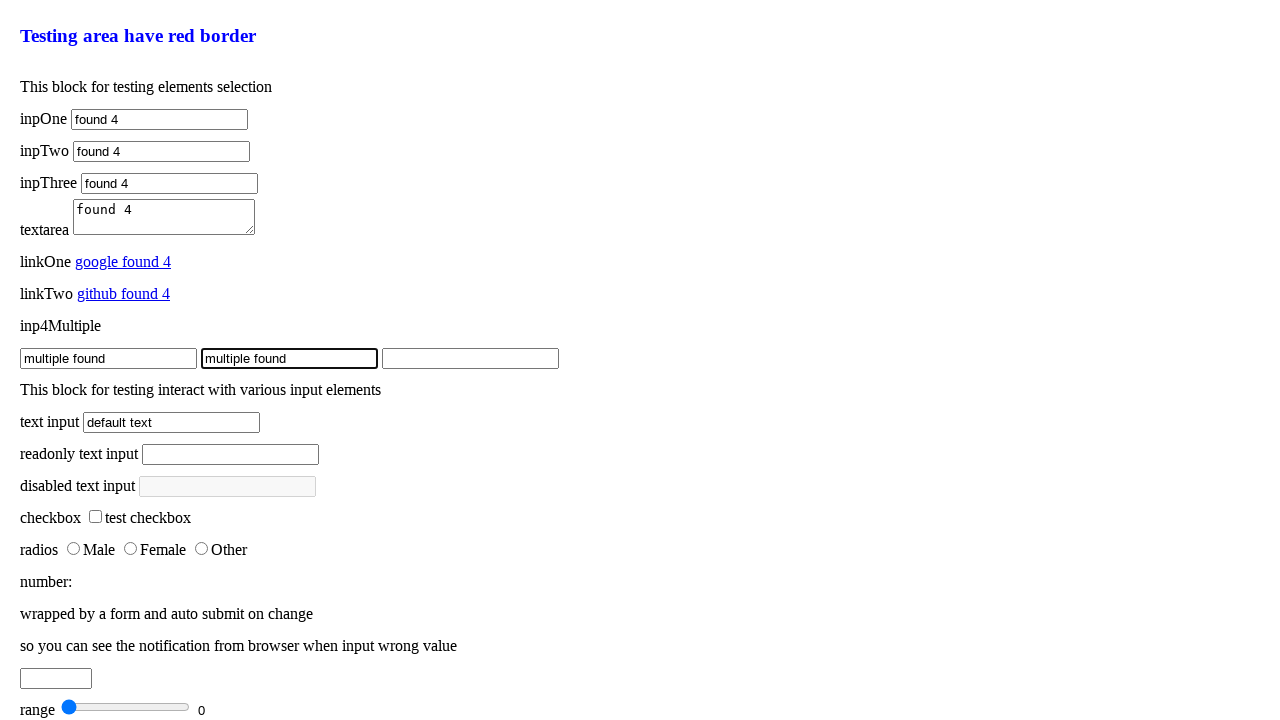

Filled element with class 'inp4Multiple' with text 'multiple found' on .inp4Multiple >> nth=2
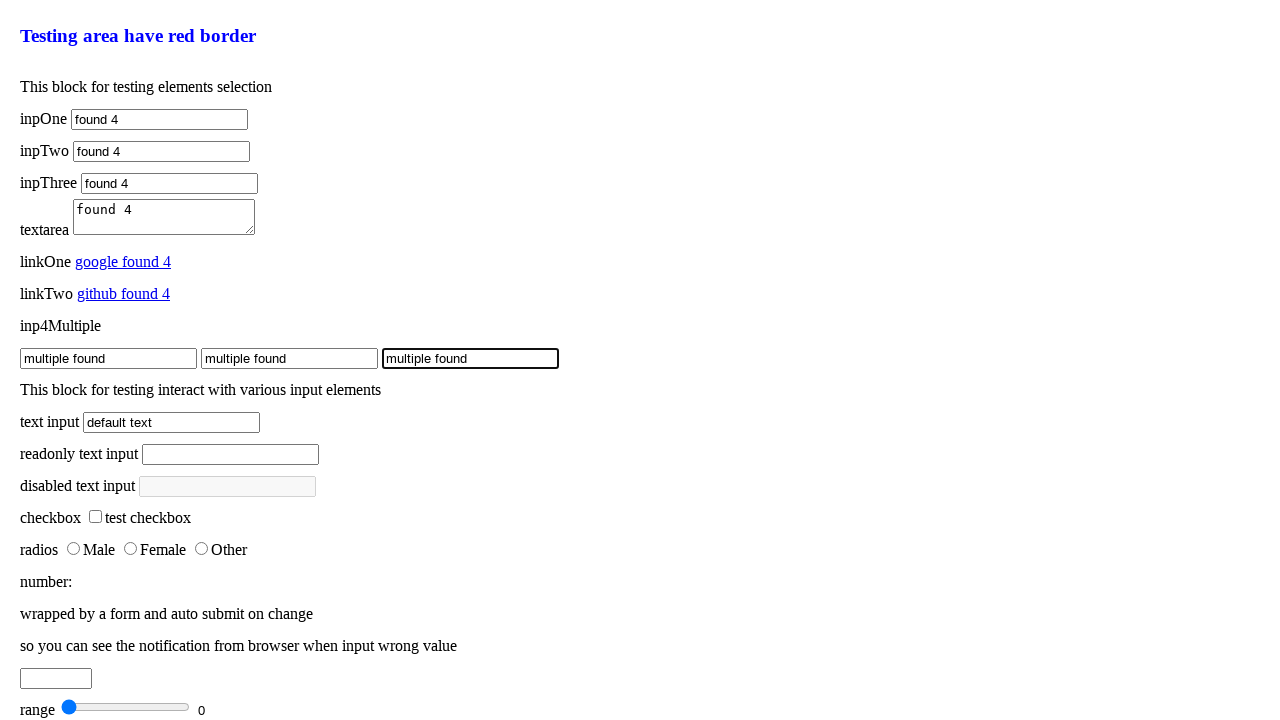

Filled element with class 'inp4Multiple' with text 'multiple found 2' on .inp4Multiple >> nth=0
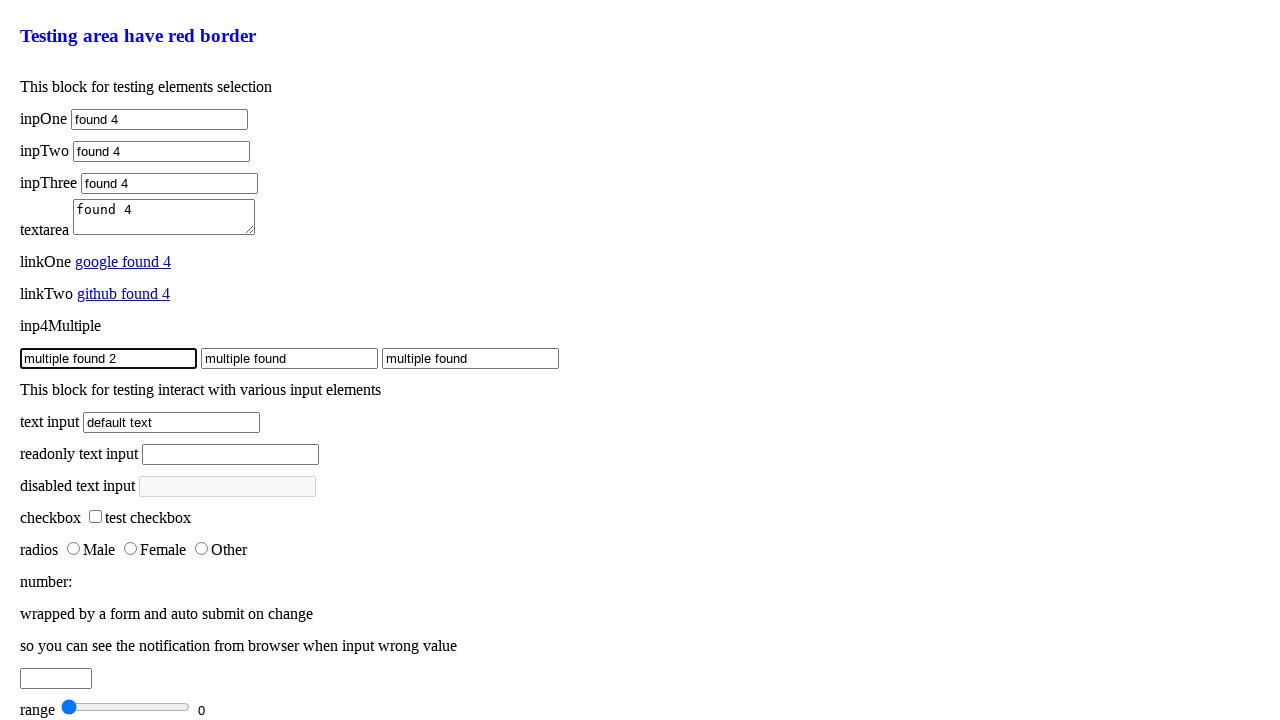

Filled element with class 'inp4Multiple' with text 'multiple found 2' on .inp4Multiple >> nth=1
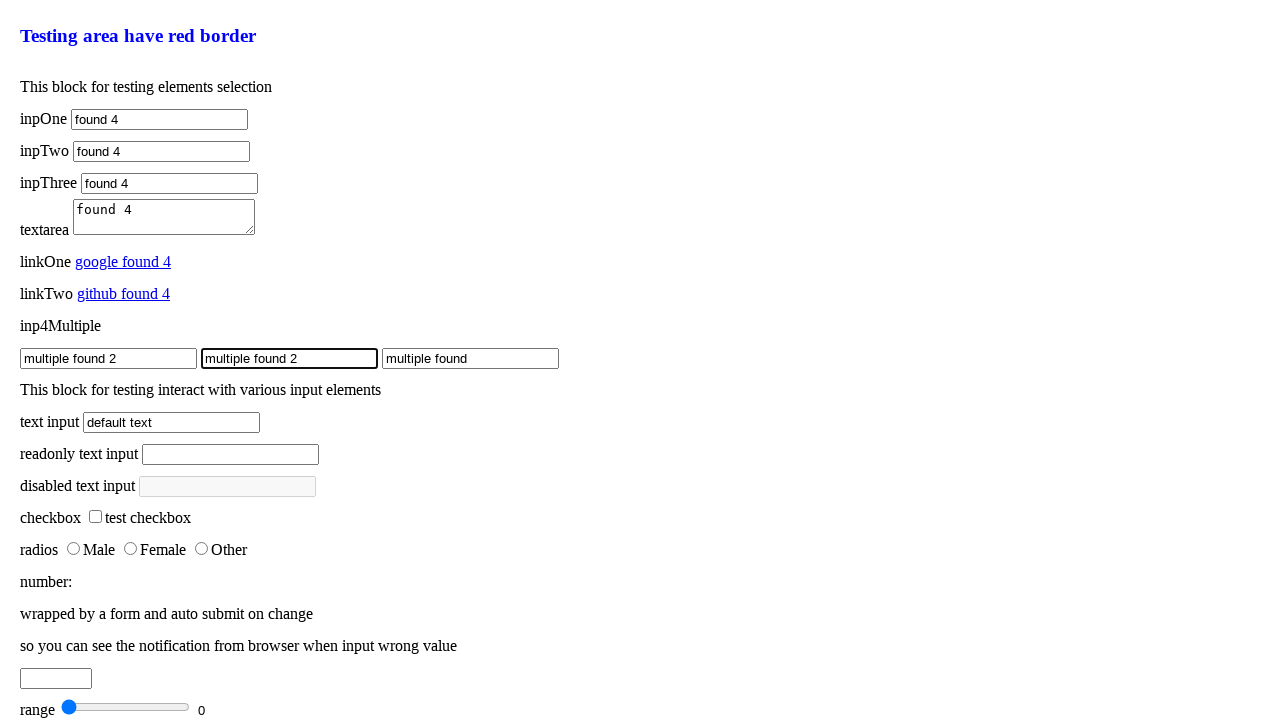

Filled element with class 'inp4Multiple' with text 'multiple found 2' on .inp4Multiple >> nth=2
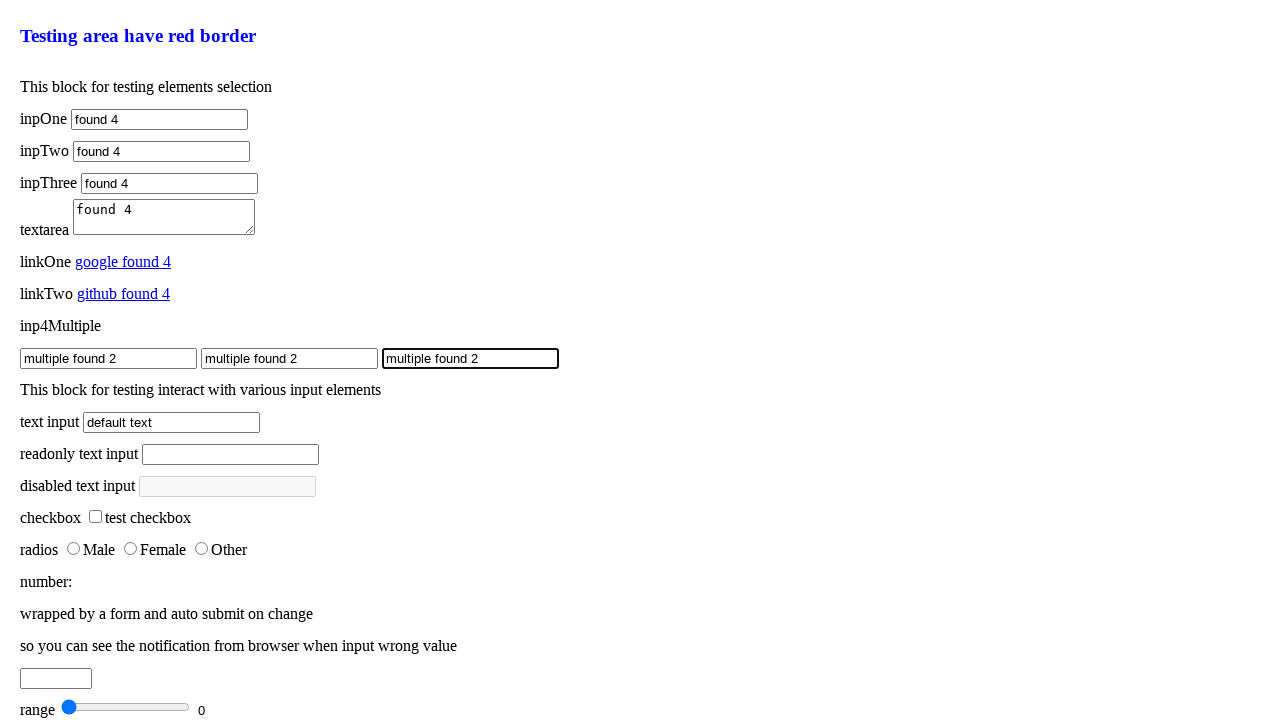

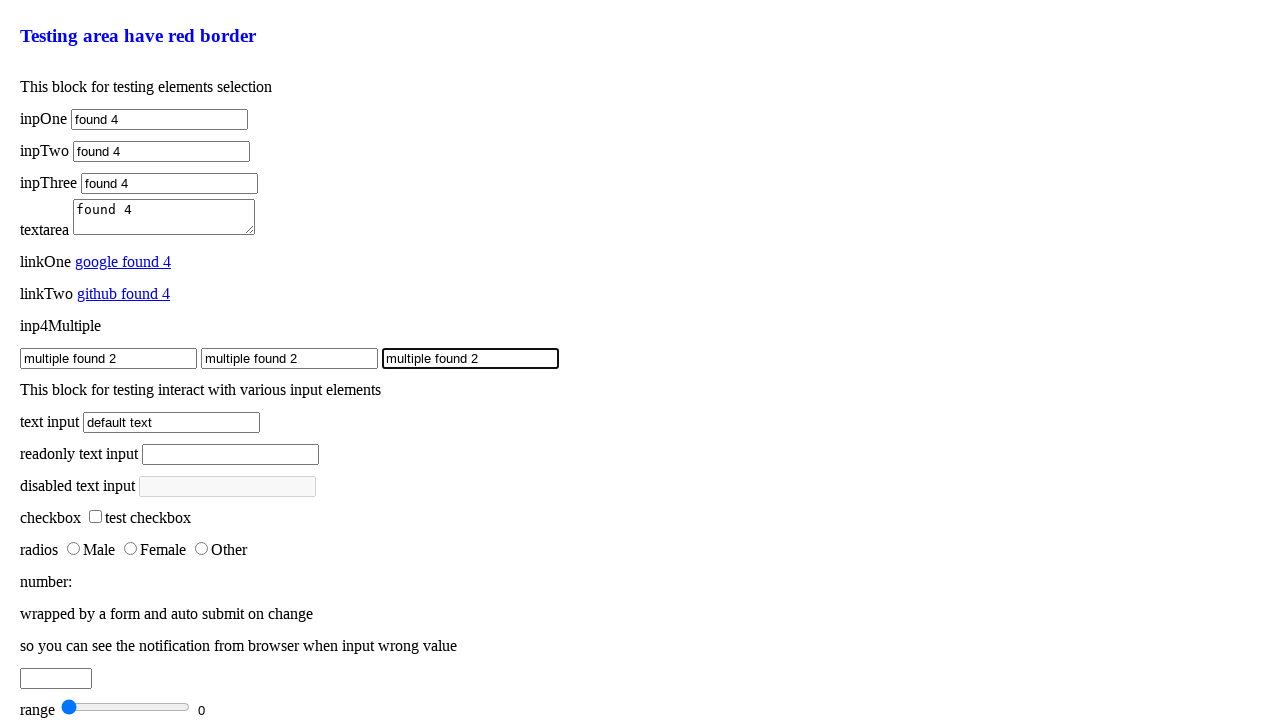